Tests product review submission functionality by navigating to a book, clicking on reviews tab, rating it 5 stars, and submitting a review with comment, name and email

Starting URL: http://practice.automationtesting.in/

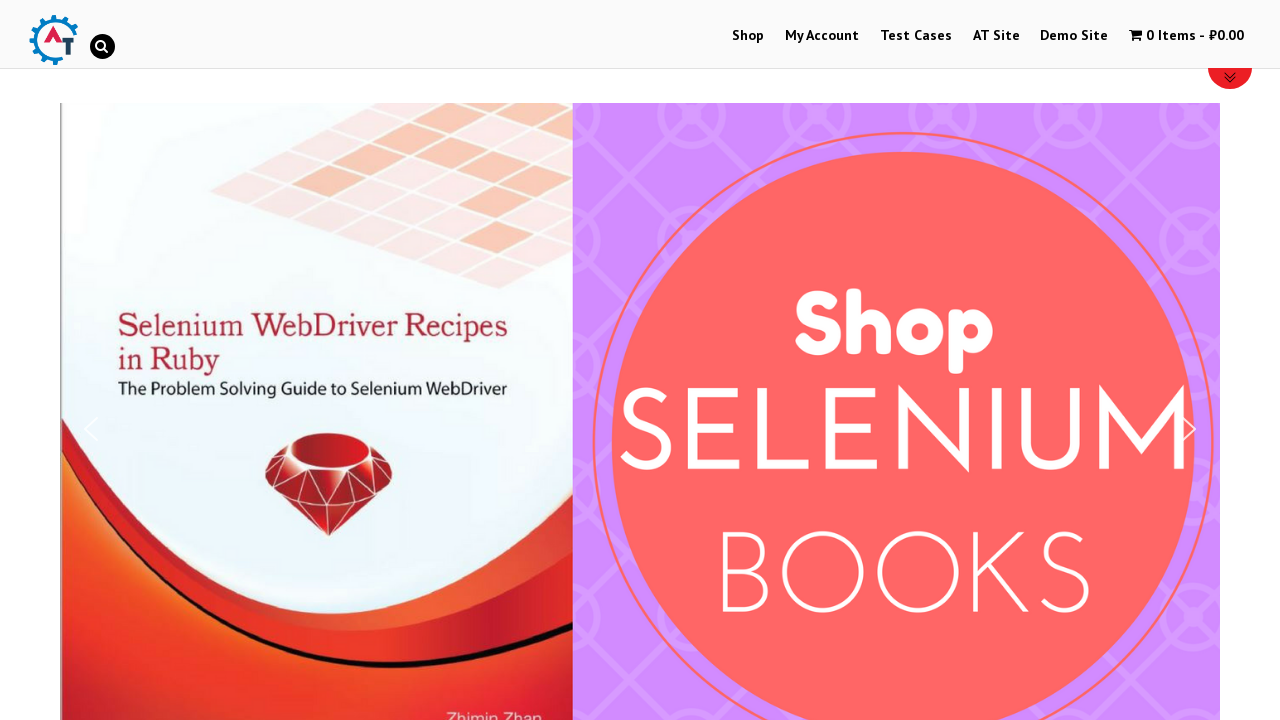

Scrolled down 600 pixels to view books
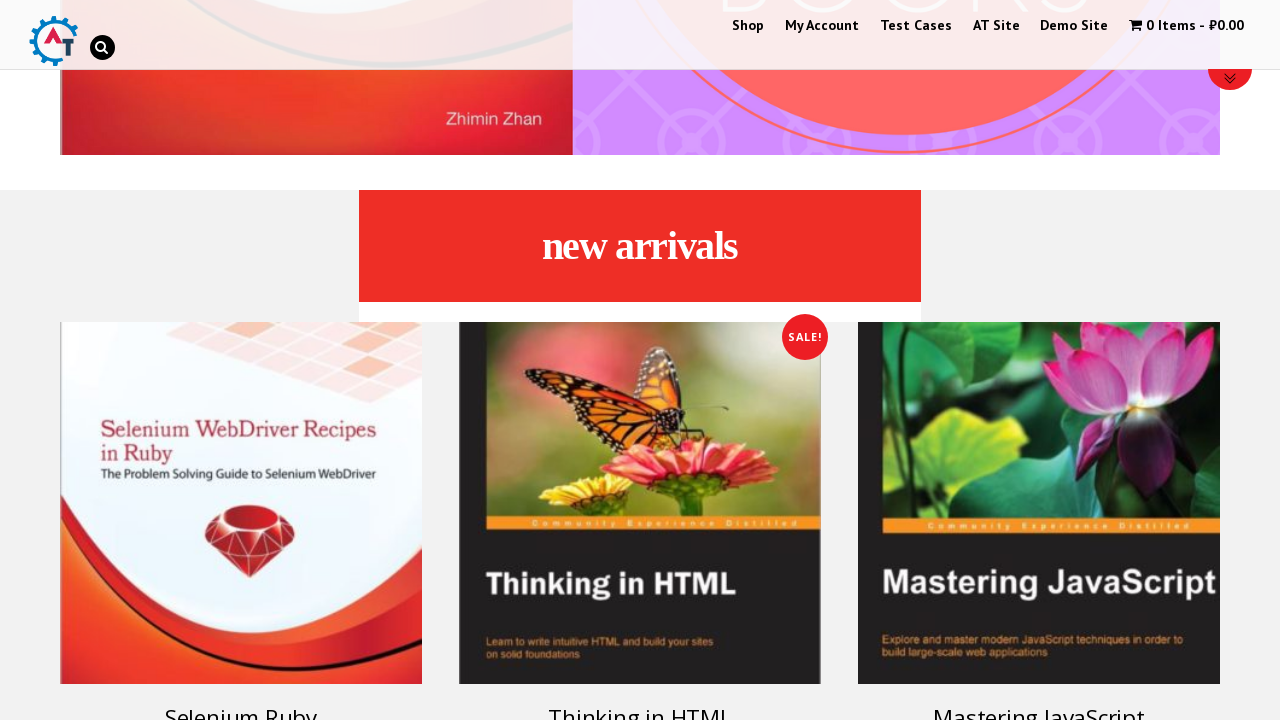

Clicked on Selenium Ruby book at (241, 702) on text=Selenium Ruby
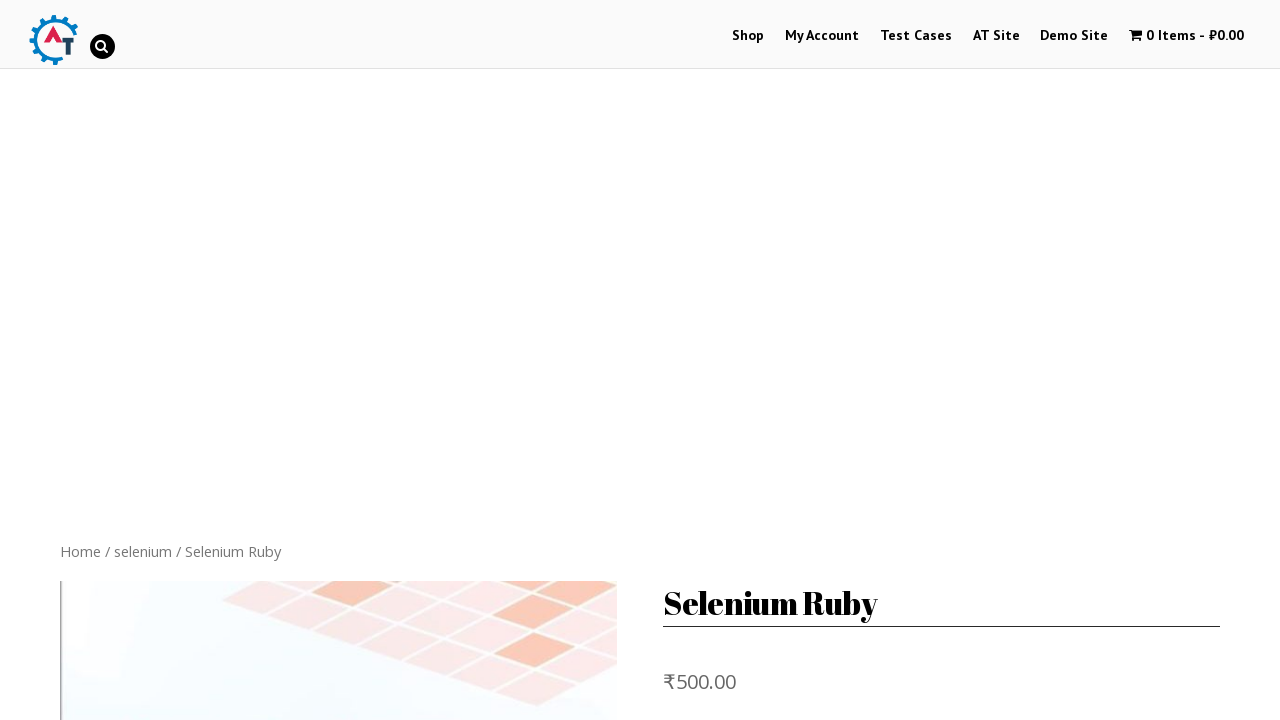

Clicked on Reviews tab at (309, 360) on text=REVIEWS
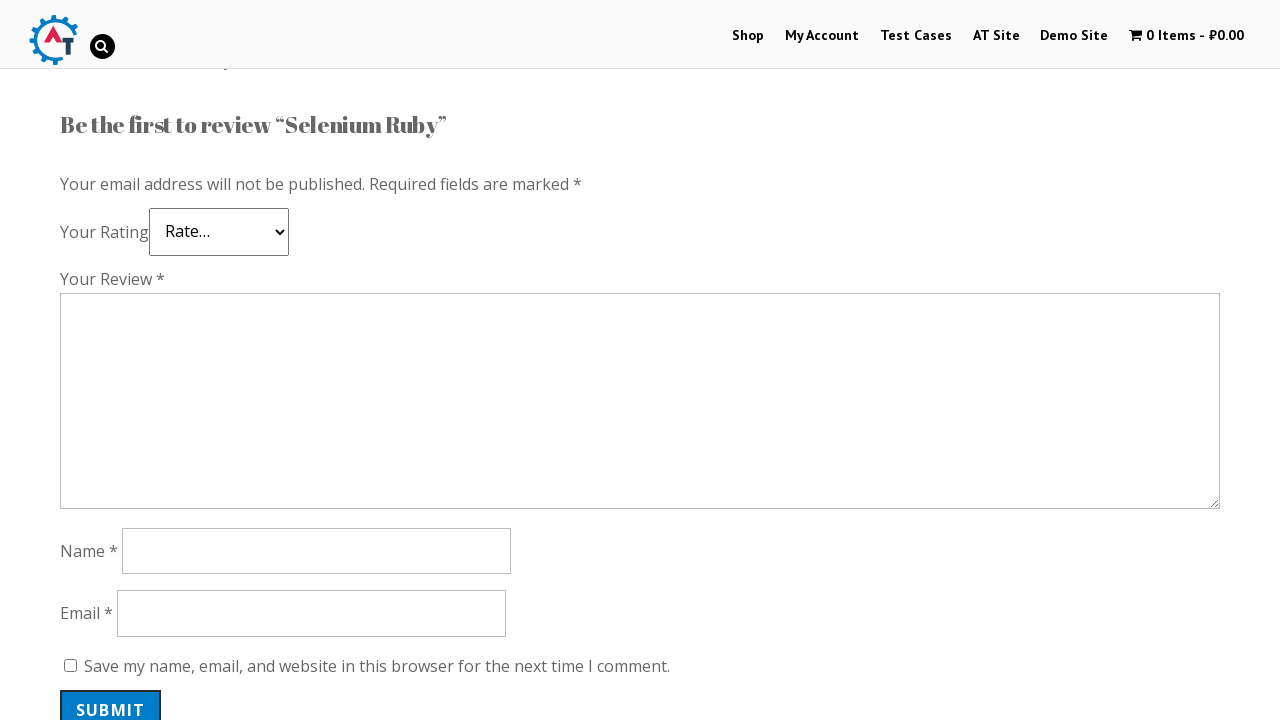

Clicked 5-star rating at (132, 244) on .star-5
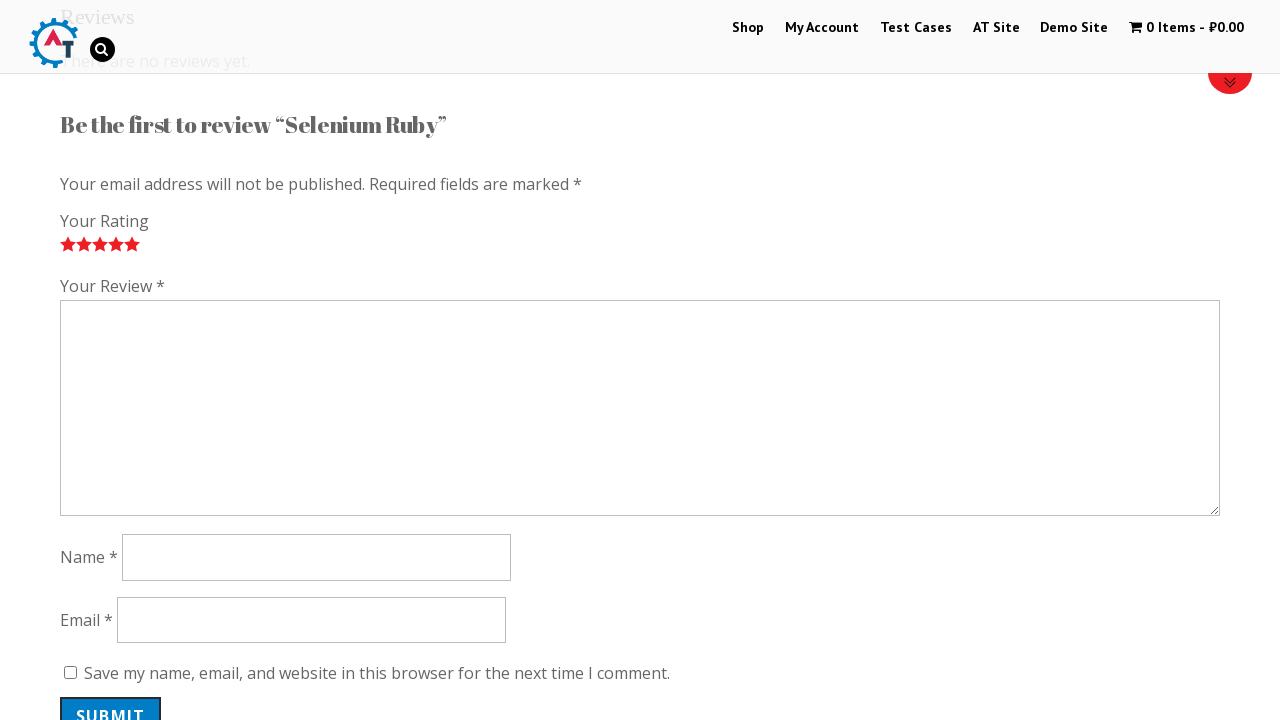

Filled review comment with 'Nice Book!' on #comment
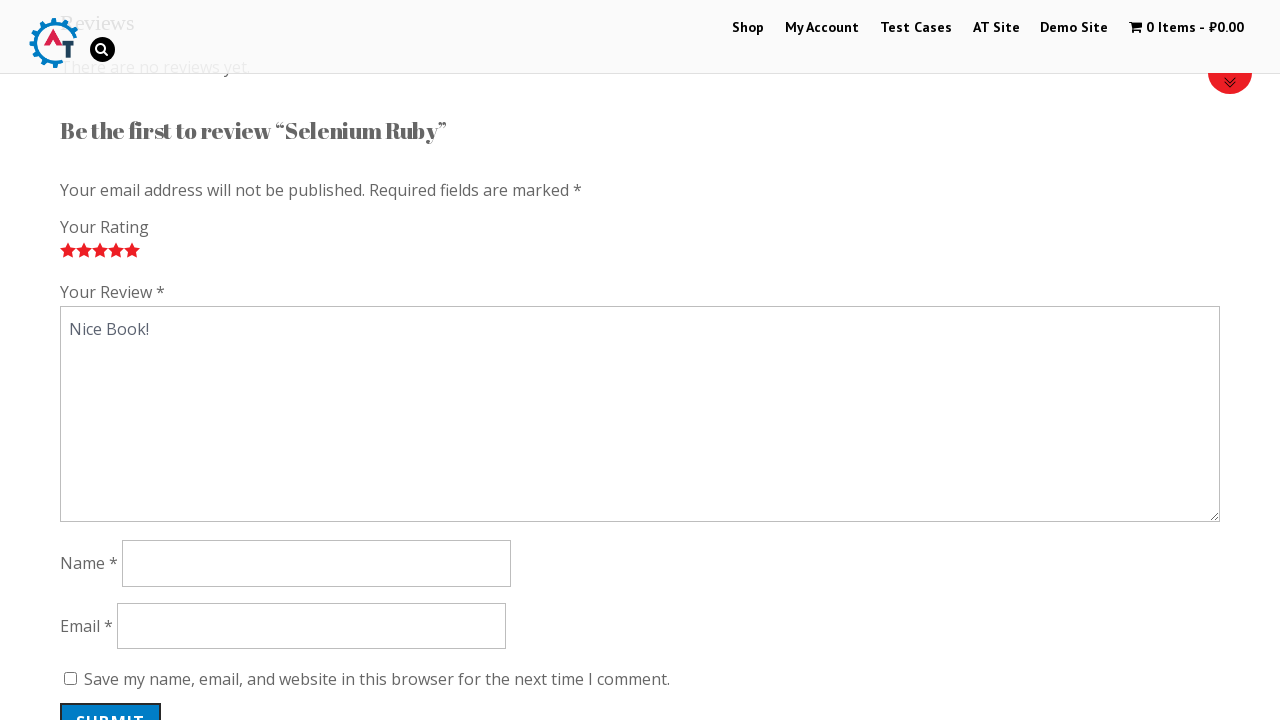

Filled reviewer name with 'Alexander Marinin' on input#author
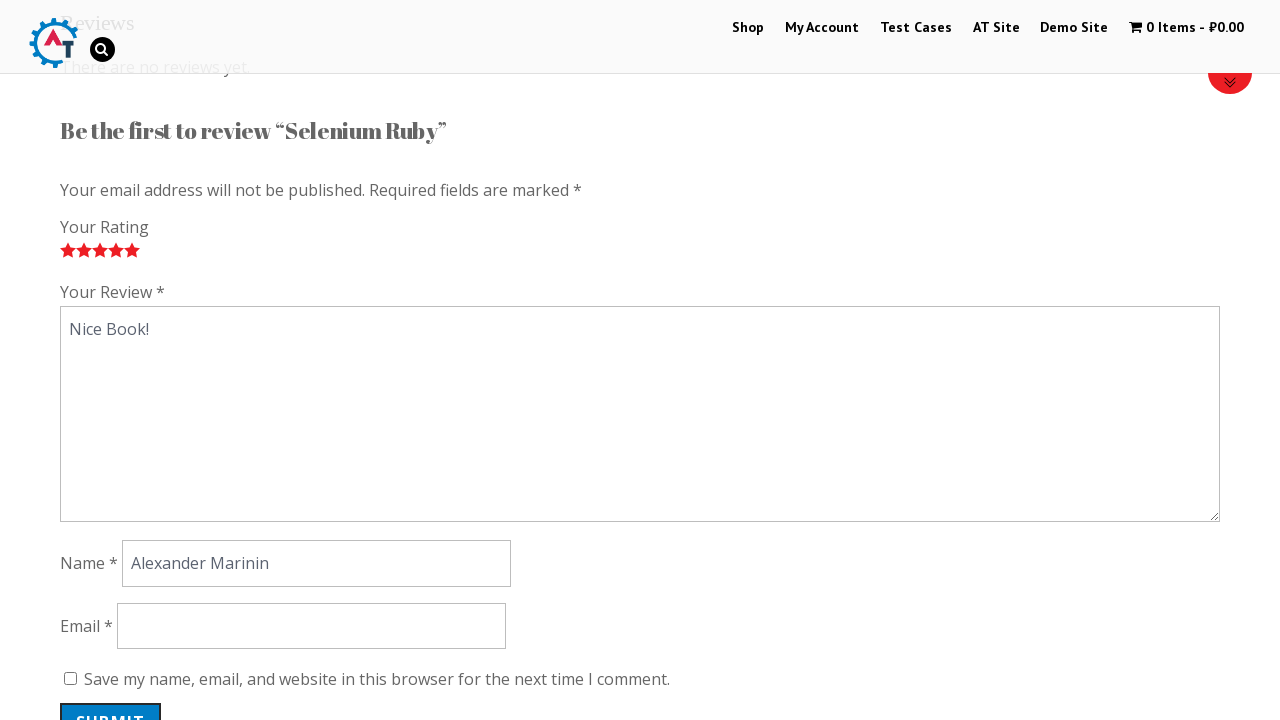

Filled reviewer email with 'marinin.alexander@supermail.com' on input#email
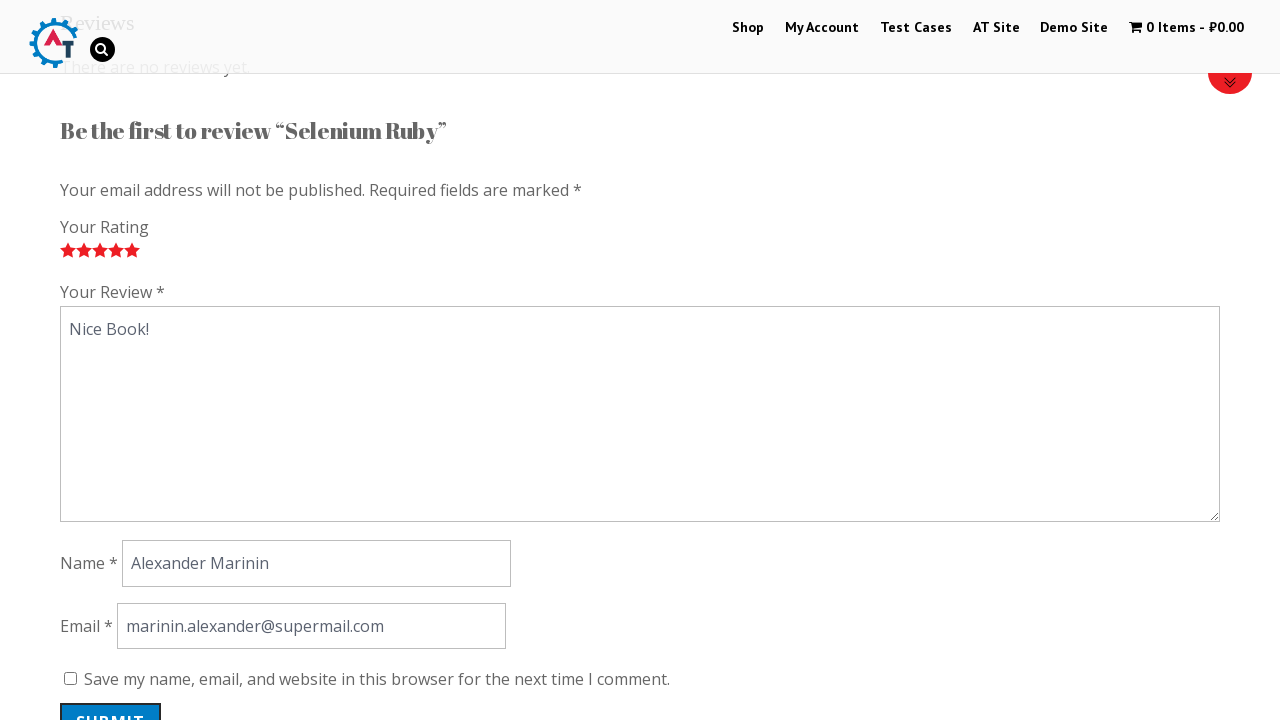

Clicked submit button to post review at (111, 700) on #submit
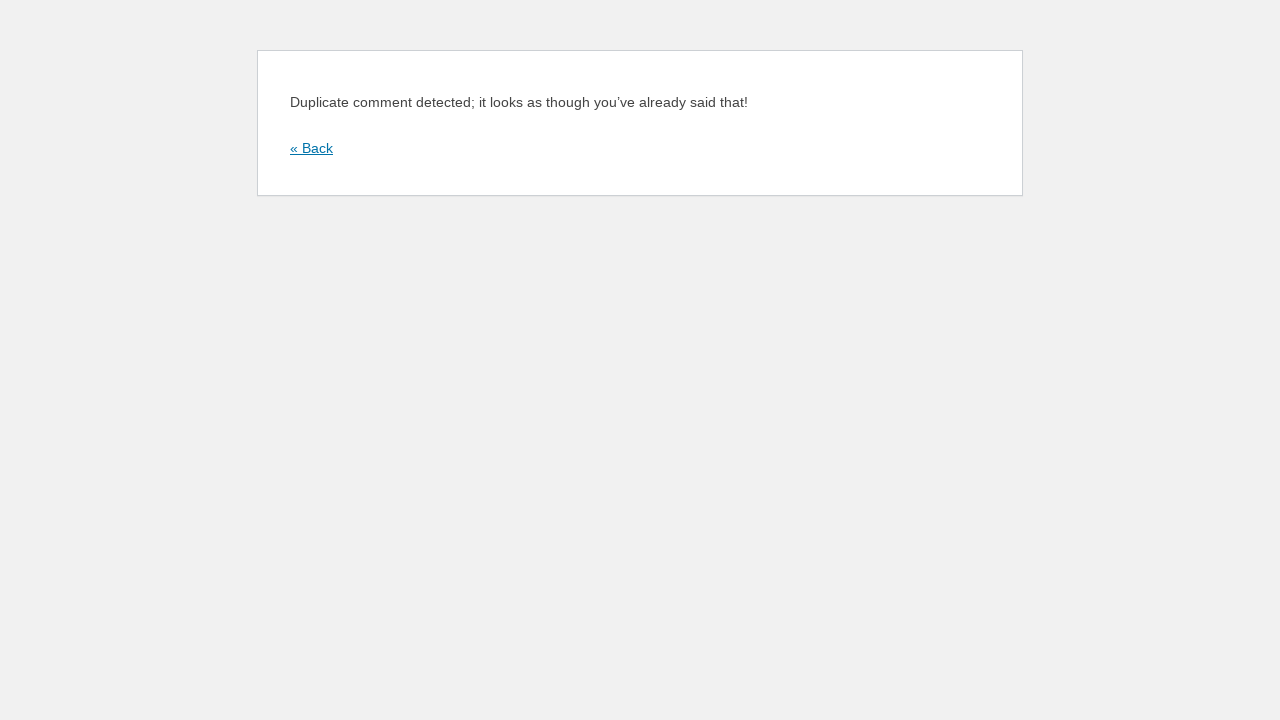

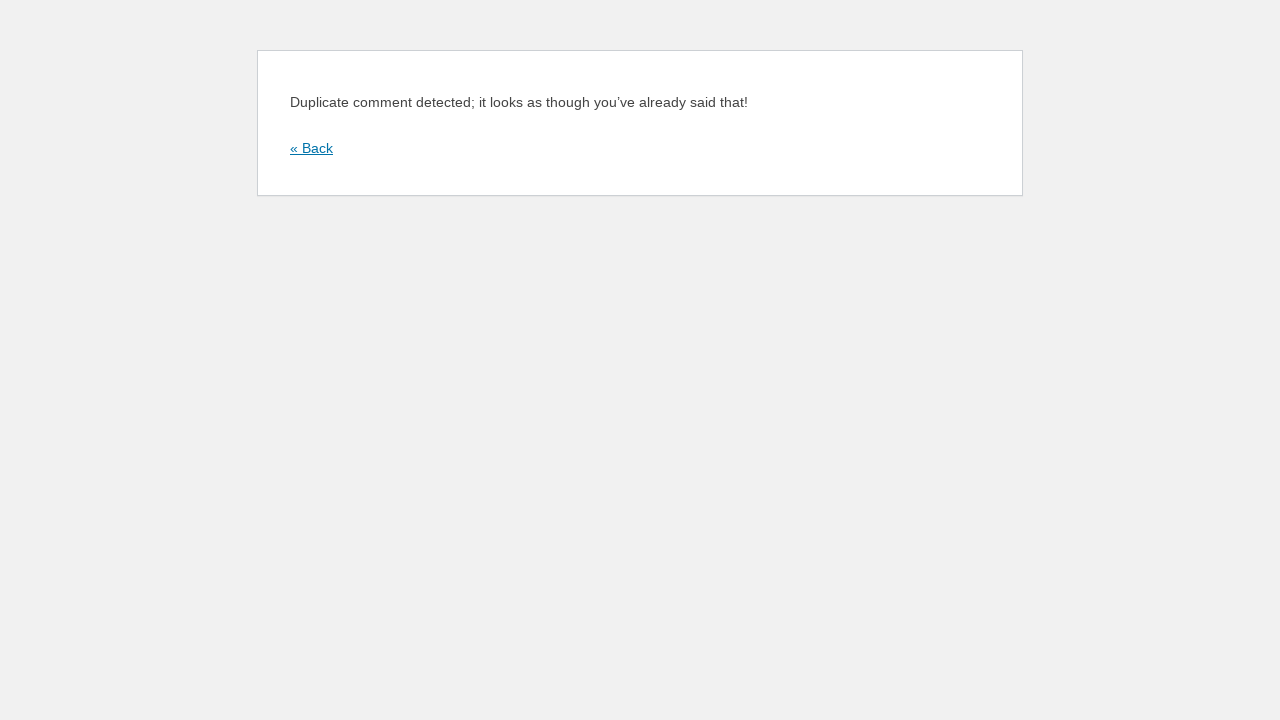